Navigates to a page, finds and clicks a link with a calculated number text, then fills out a form with personal information and submits it

Starting URL: http://suninjuly.github.io/find_link_text

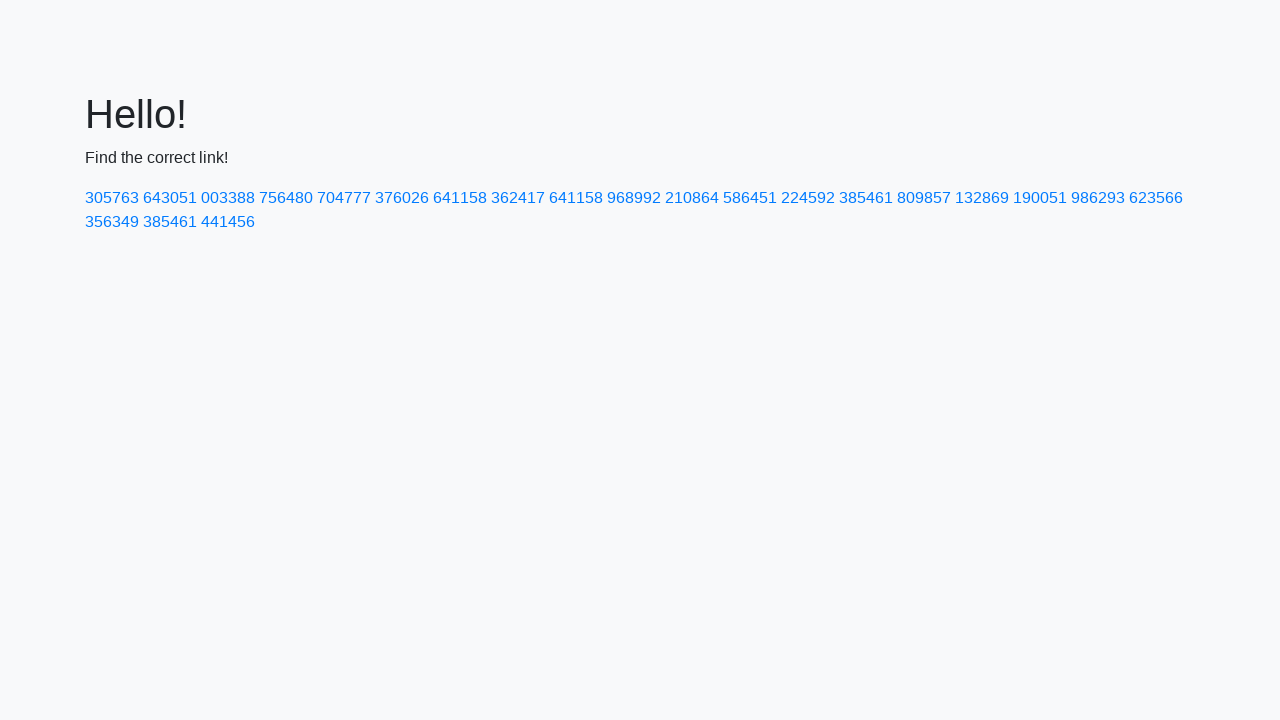

Clicked link with calculated text '224592' at (808, 198) on a:has-text('224592')
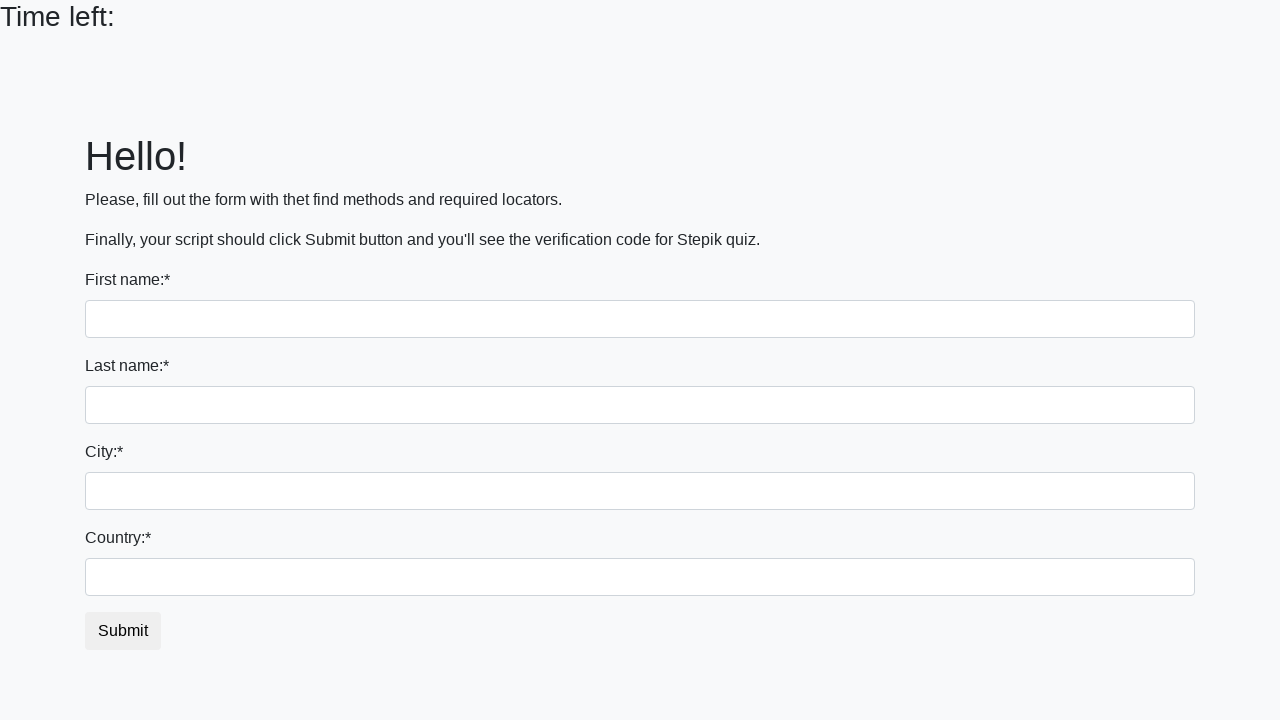

Filled first name field with 'Ivan' on input:first-of-type
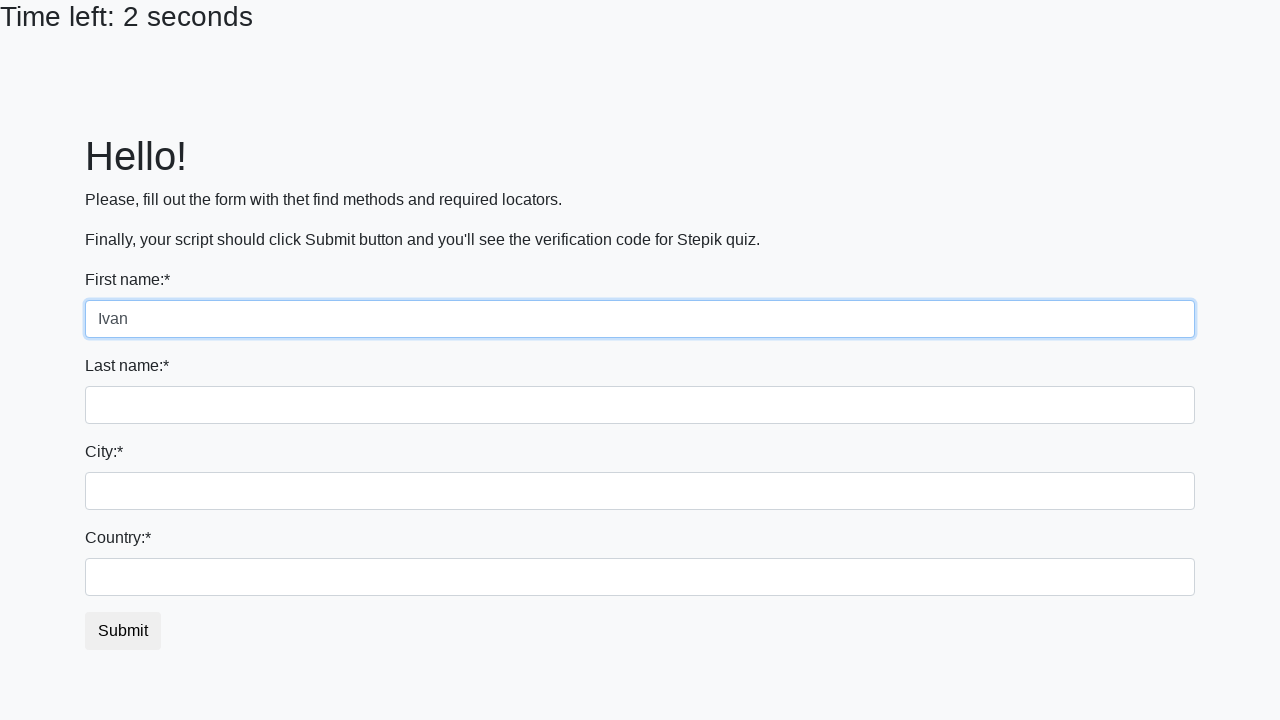

Filled last name field with 'Petrov' on input[name='last_name']
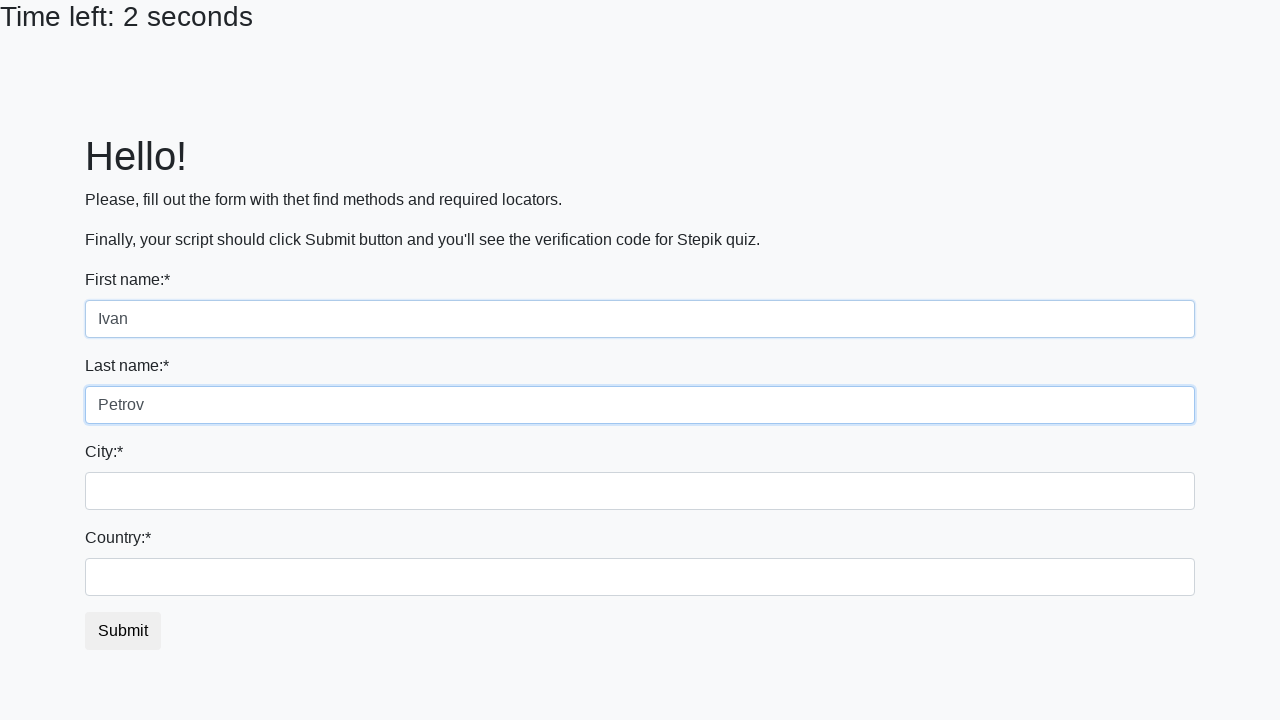

Filled city field with 'Smolensk' on .form-control.city
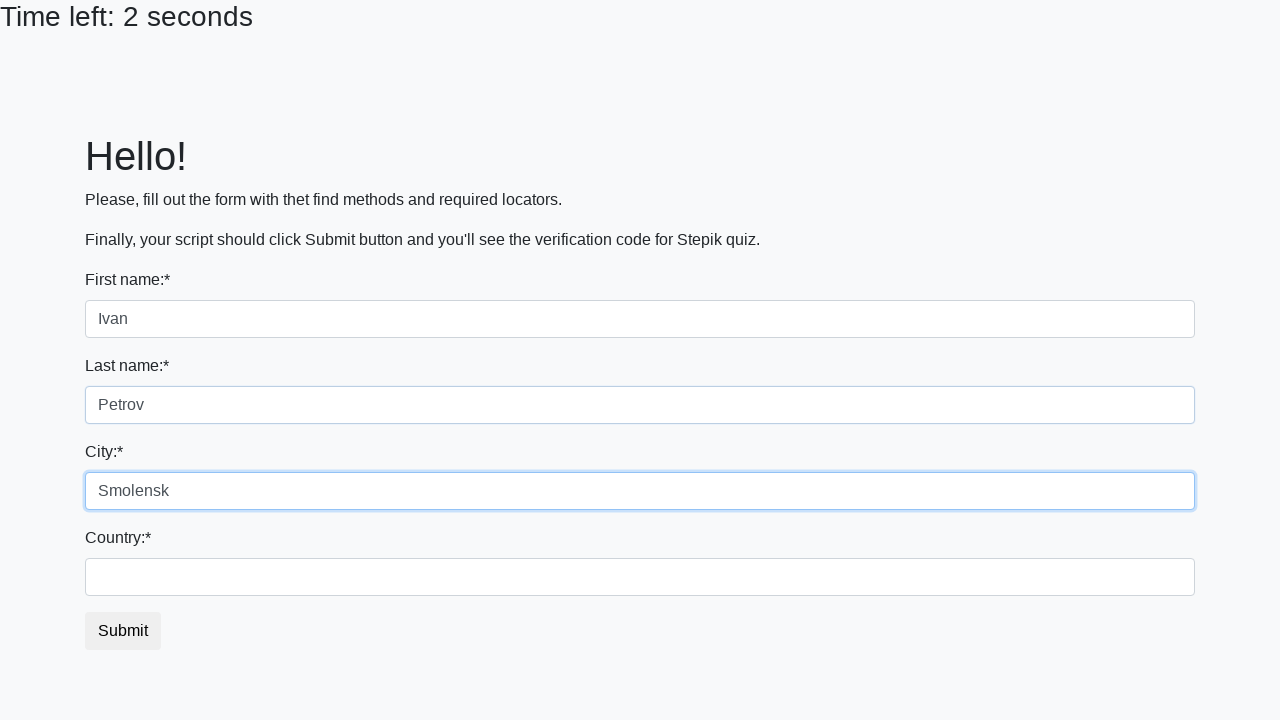

Filled country field with 'Russia' on #country
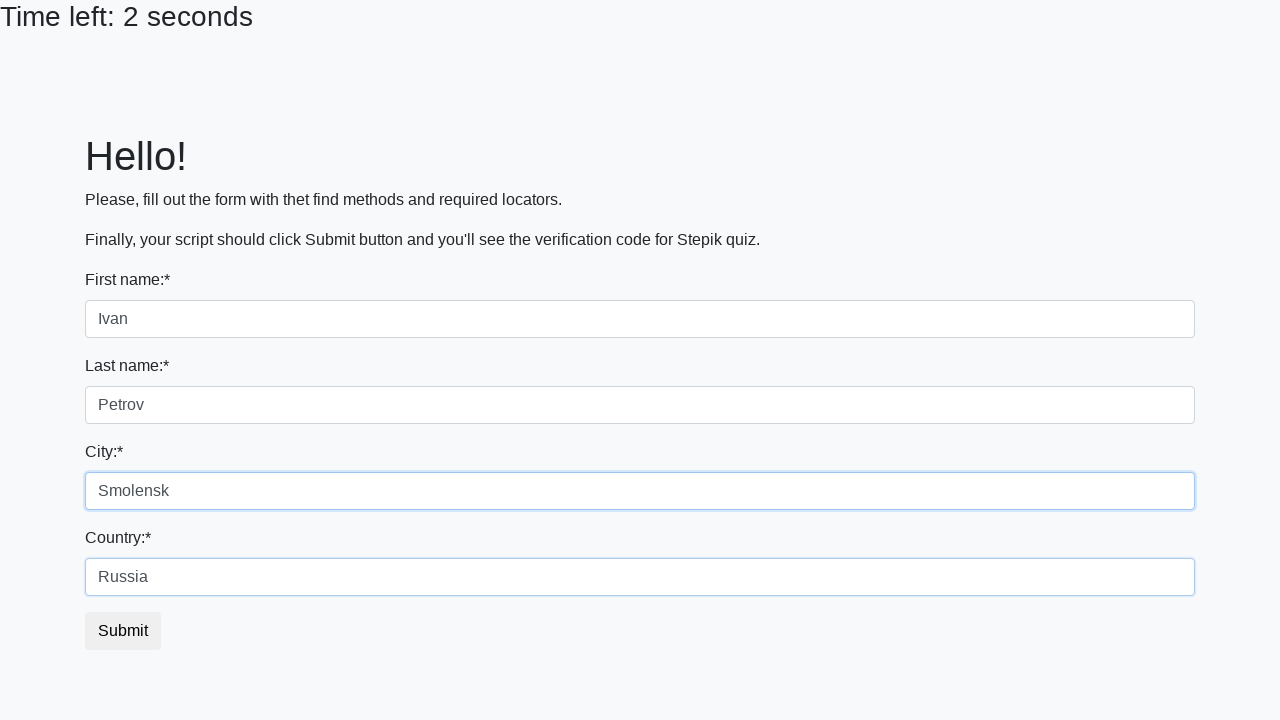

Clicked submit button to submit form at (123, 631) on .btn
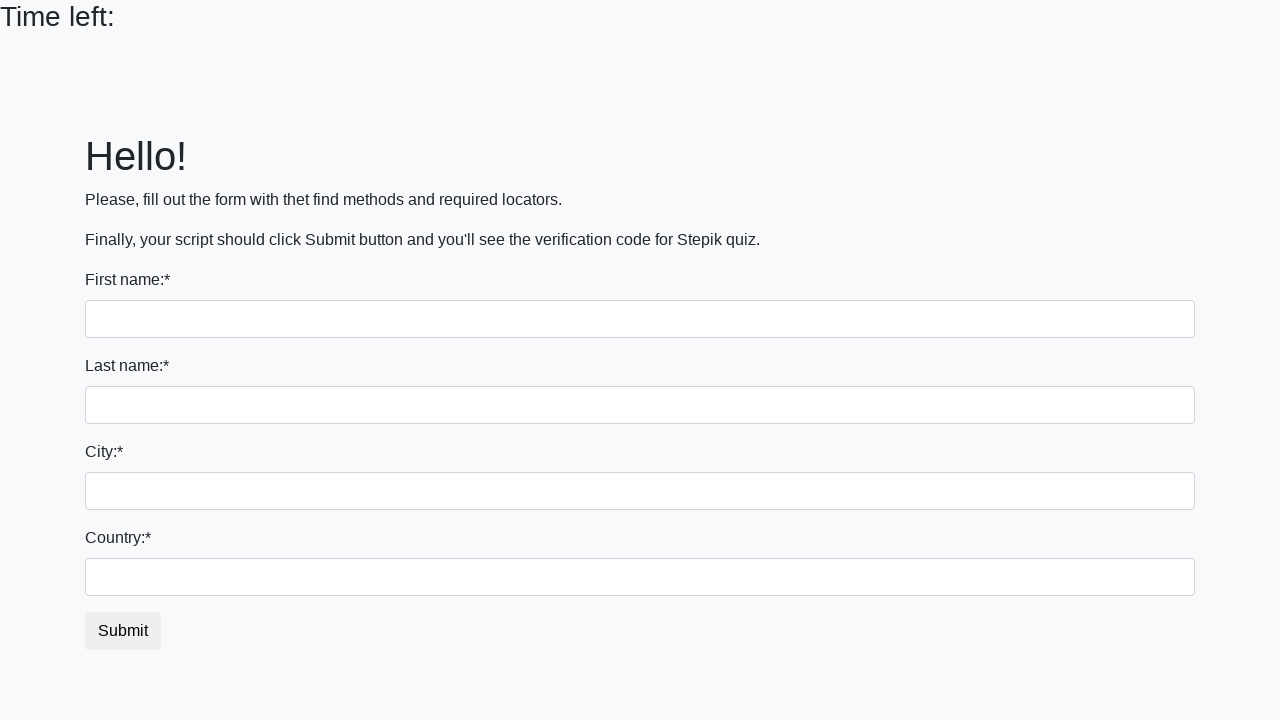

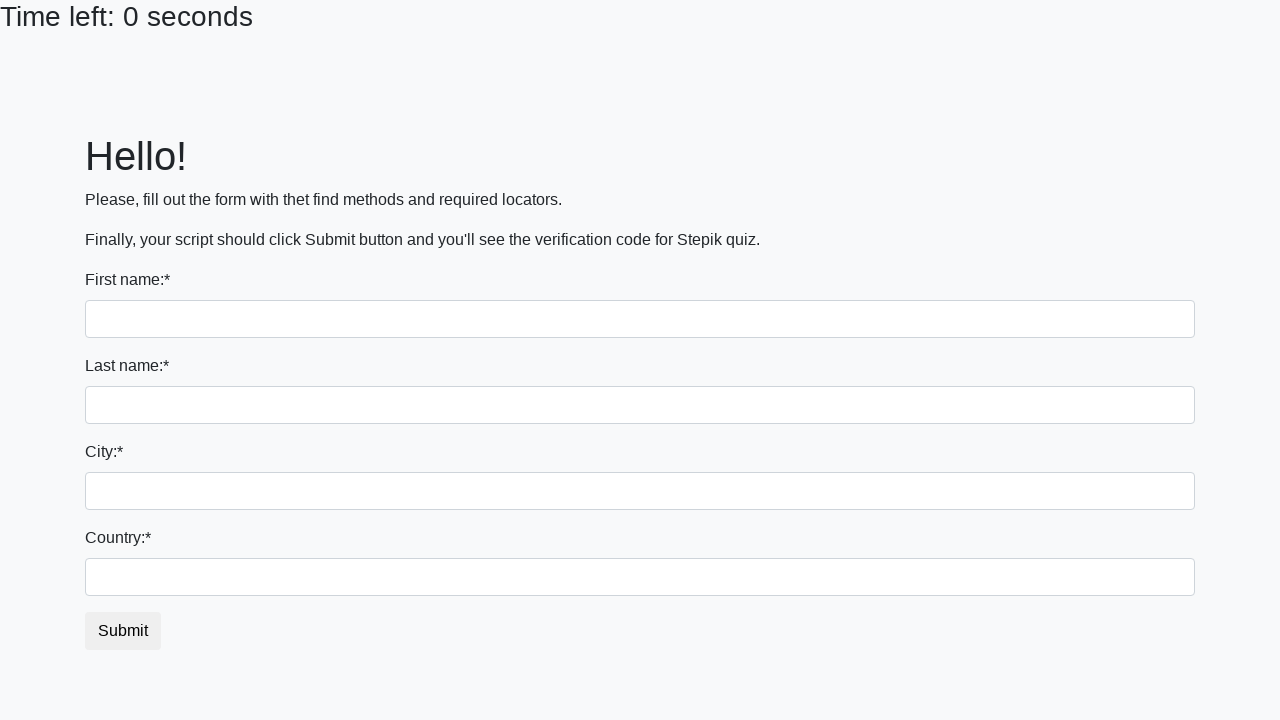